Tests drag and drop functionality by dragging an element from source to target location on jQuery UI demo page

Starting URL: https://jqueryui.com/droppable

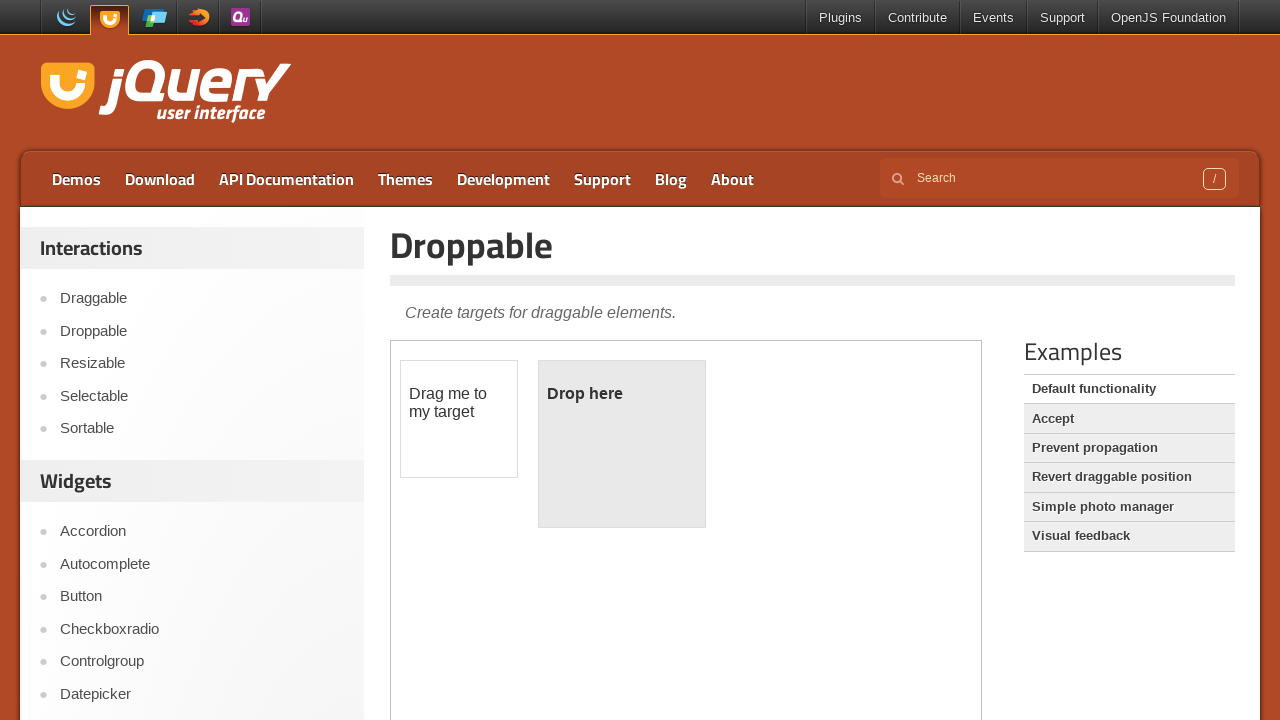

Located iframe containing drag and drop demo
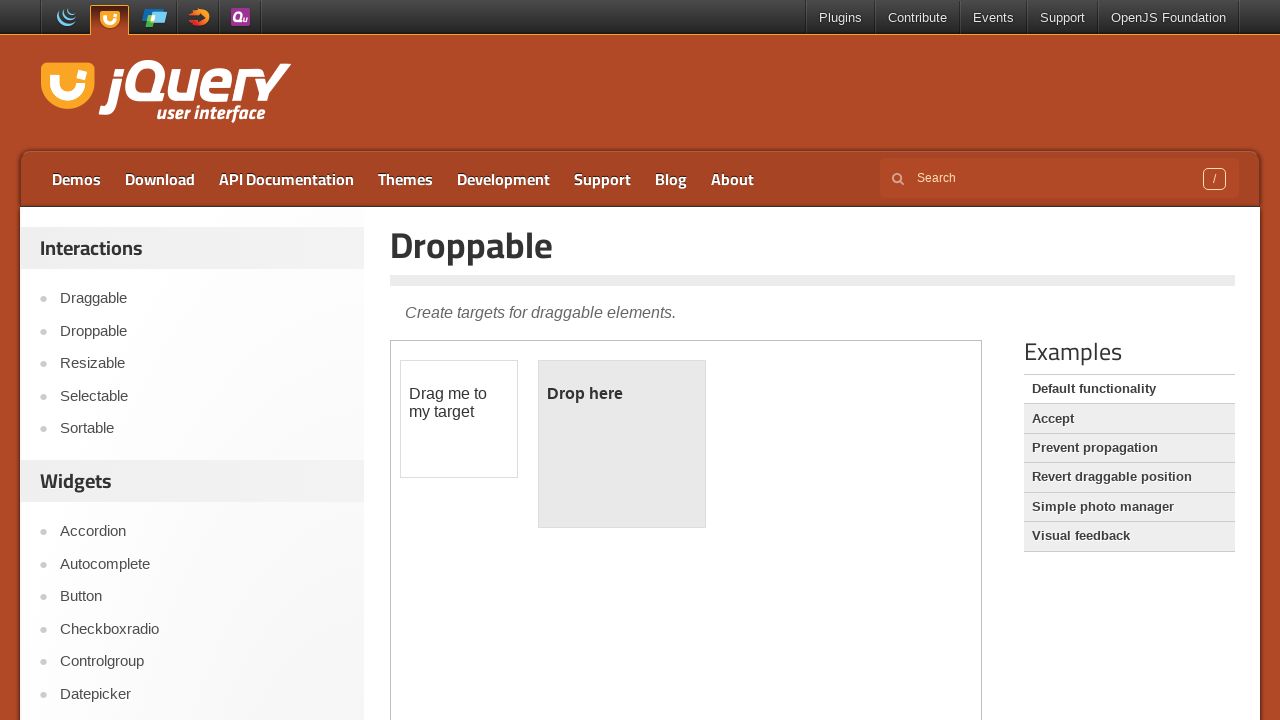

Located draggable element
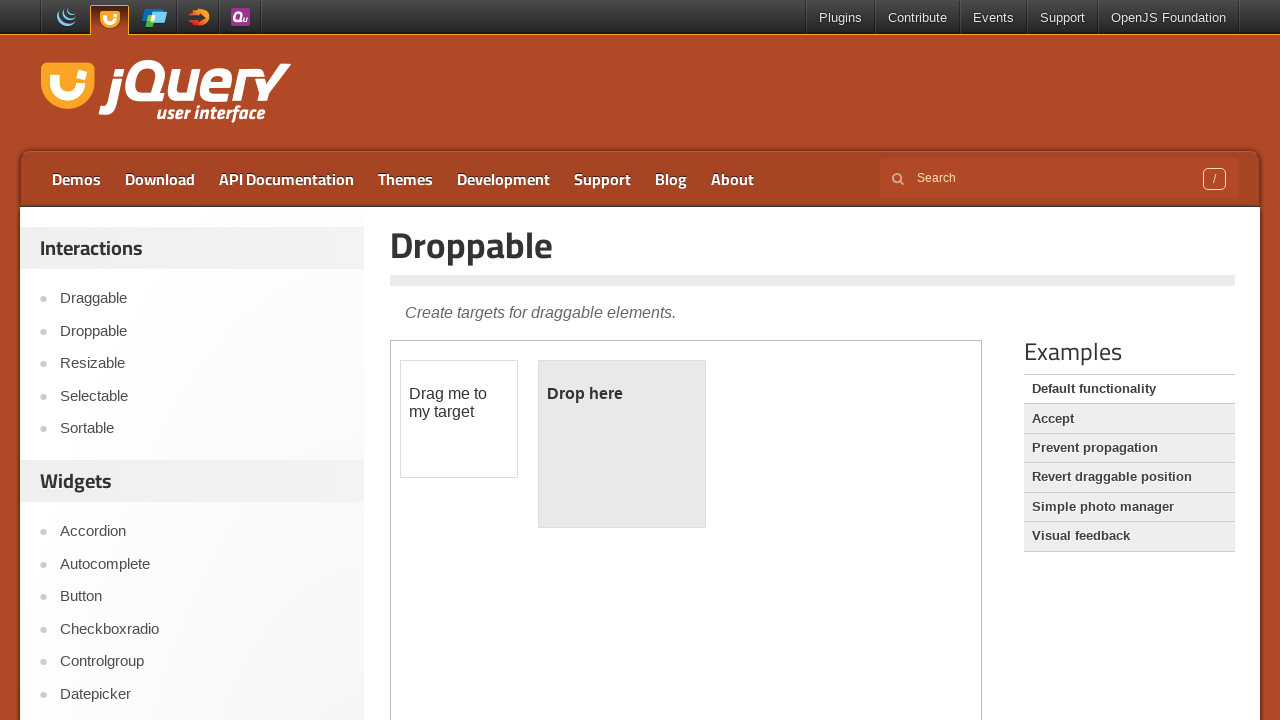

Located droppable target element
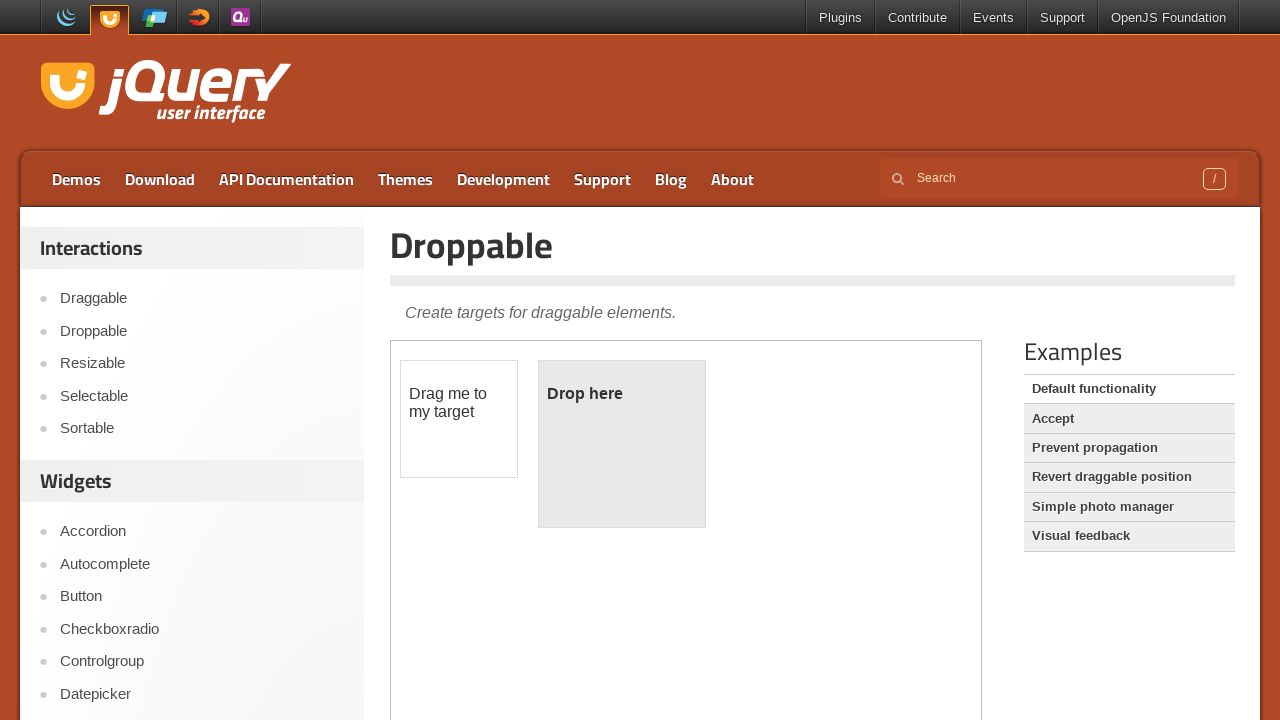

Dragged element from source to target location at (622, 444)
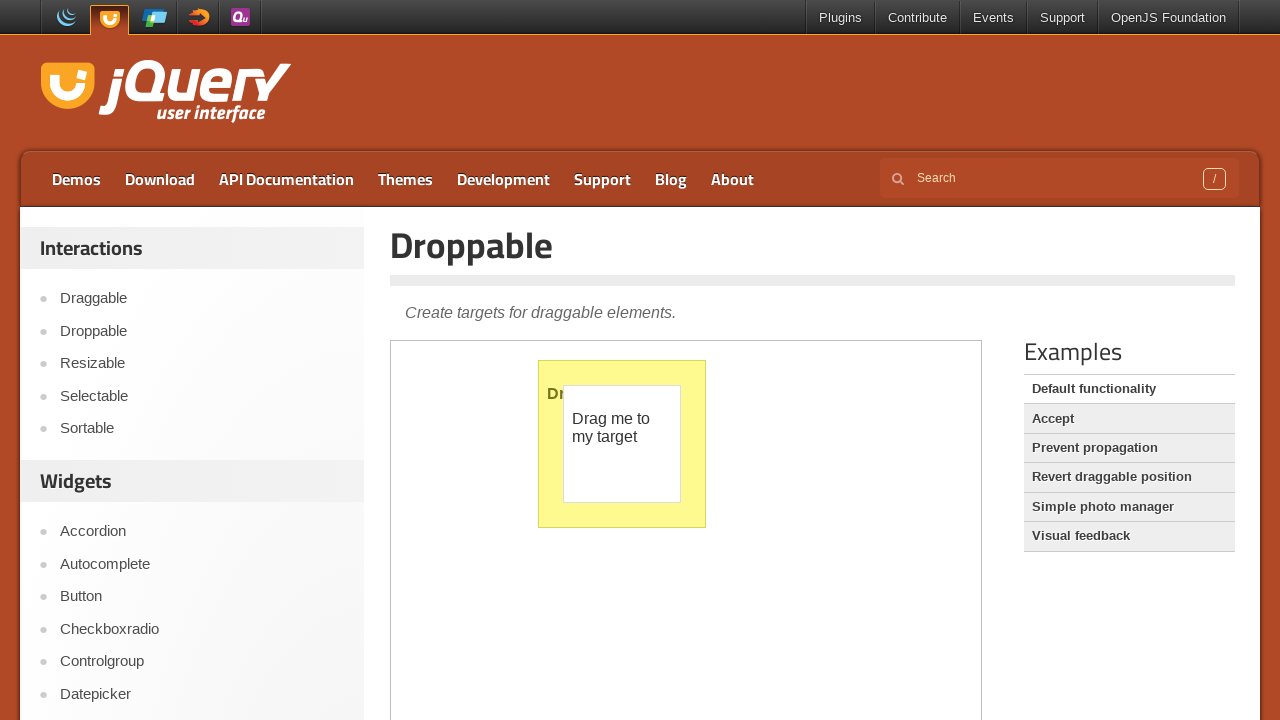

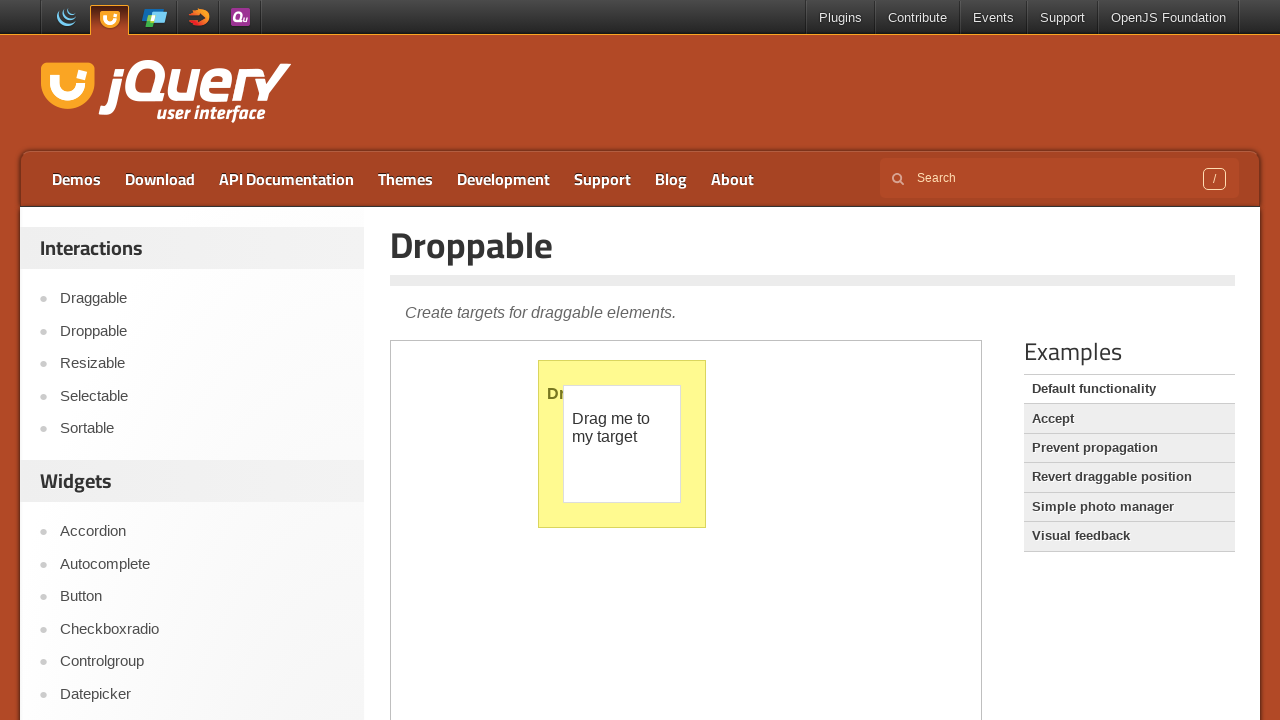